Tests that a single click on the double-click button does not trigger the double-click message

Starting URL: https://demoqa.com/buttons

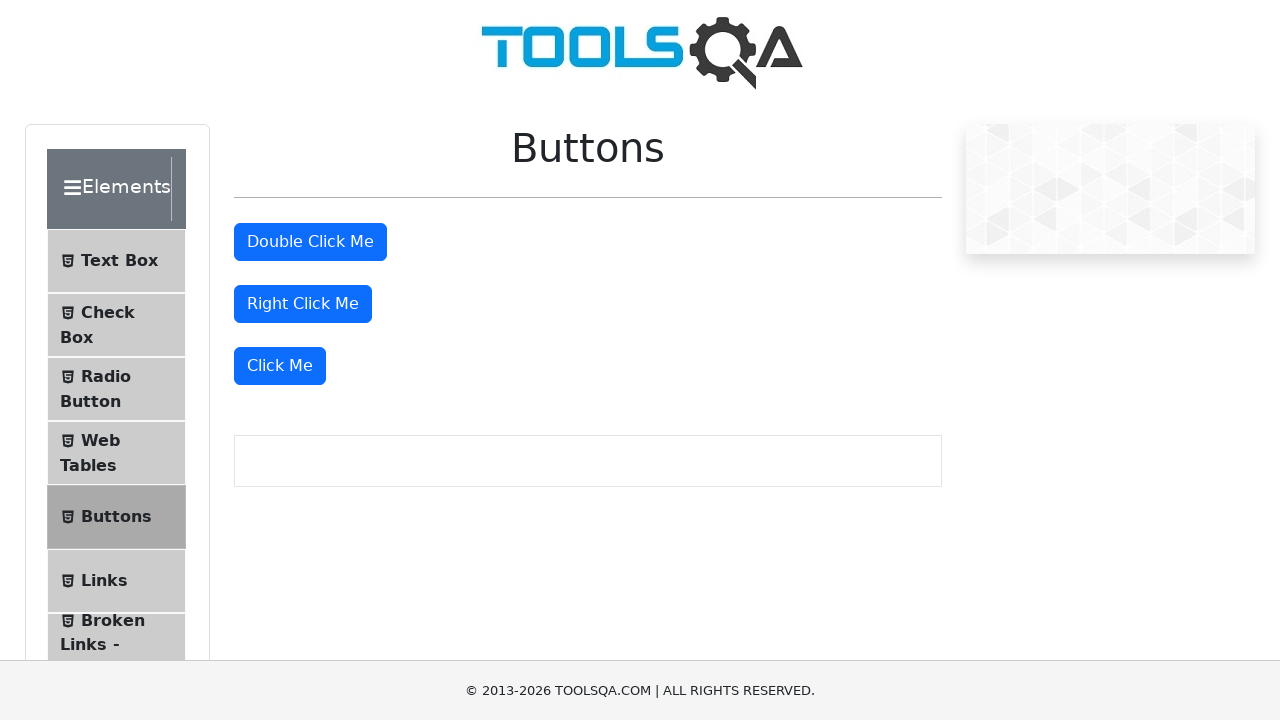

Navigated to DemoQA buttons page
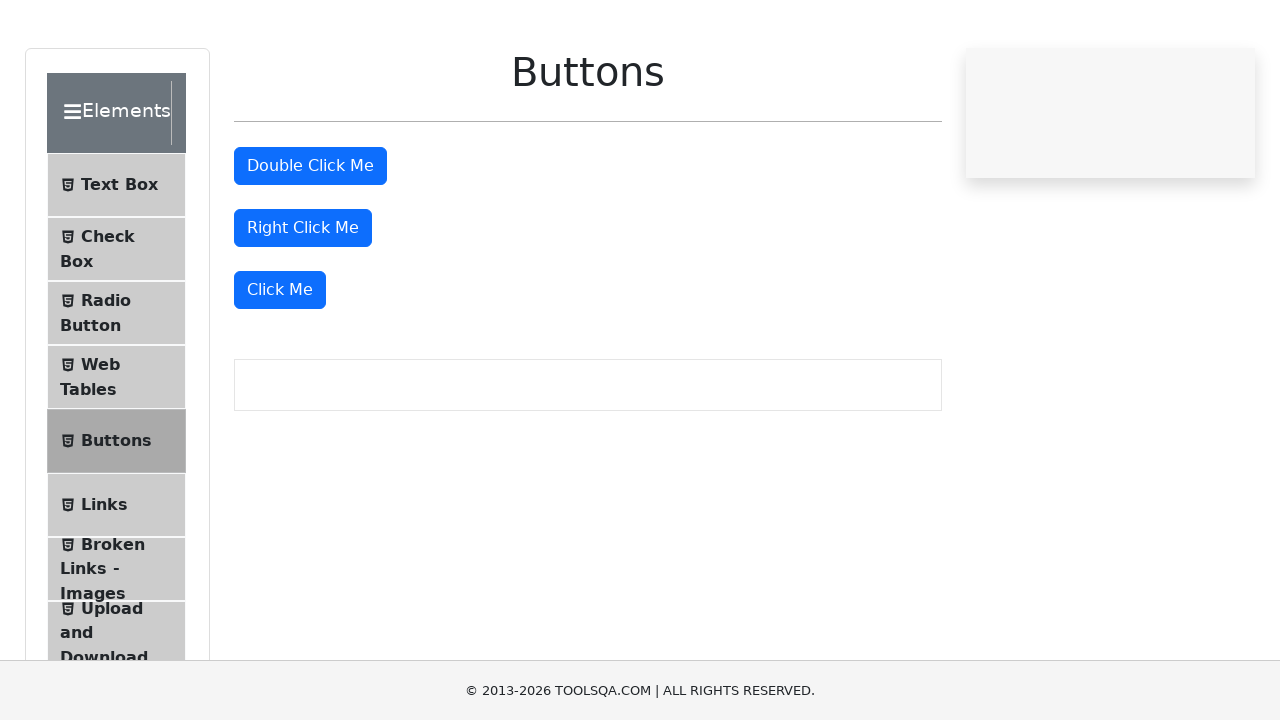

Performed single click on double-click button at (310, 242) on #doubleClickBtn
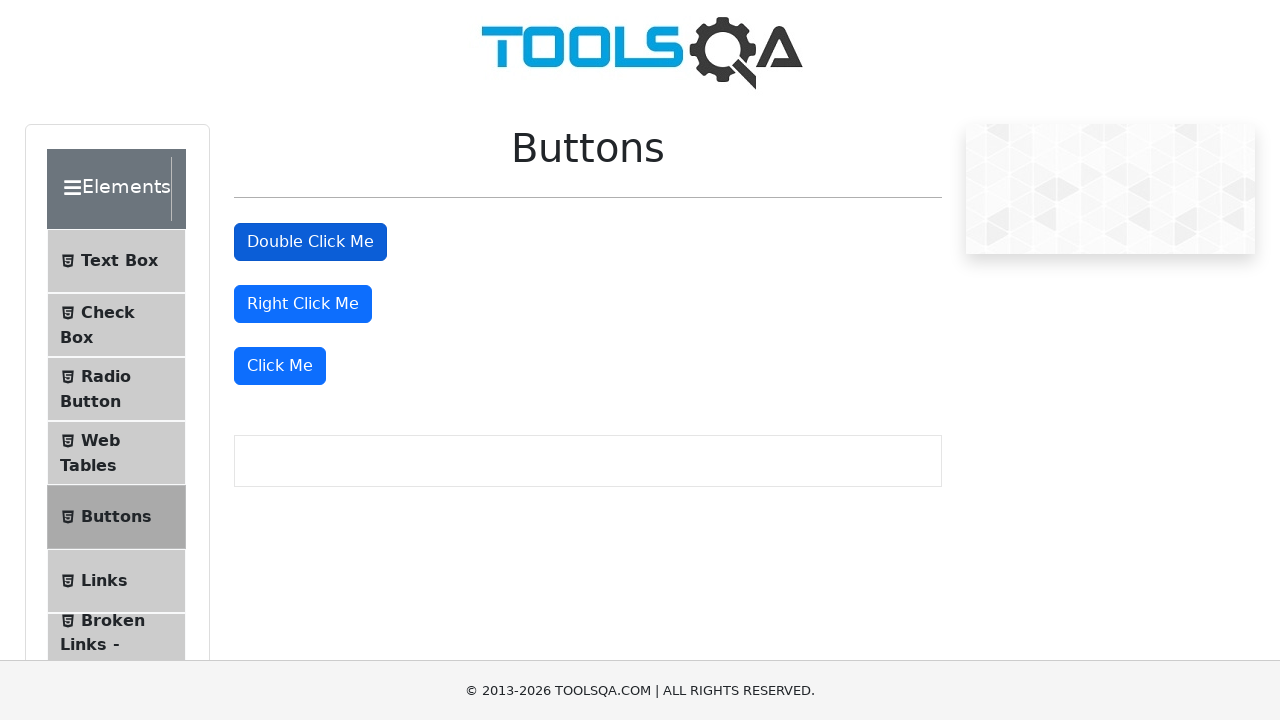

Waited 500ms to verify double-click message would have appeared
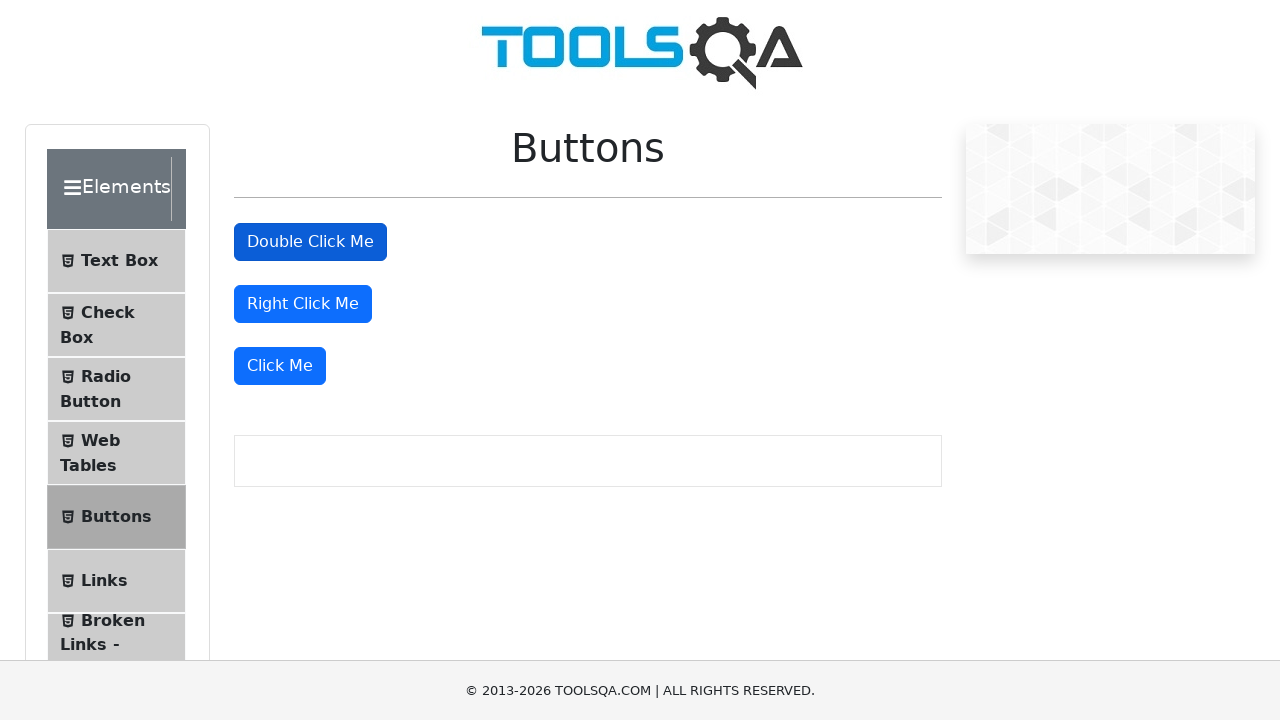

Verified that double-click message did not appear after single click
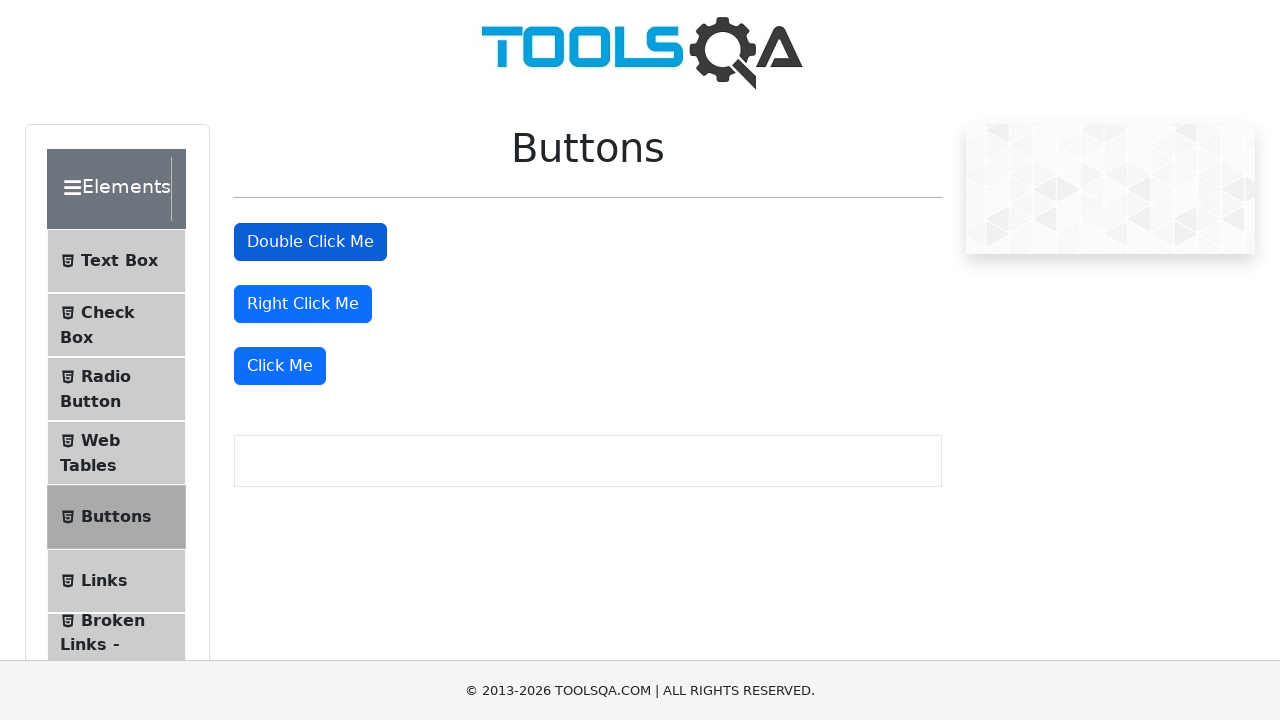

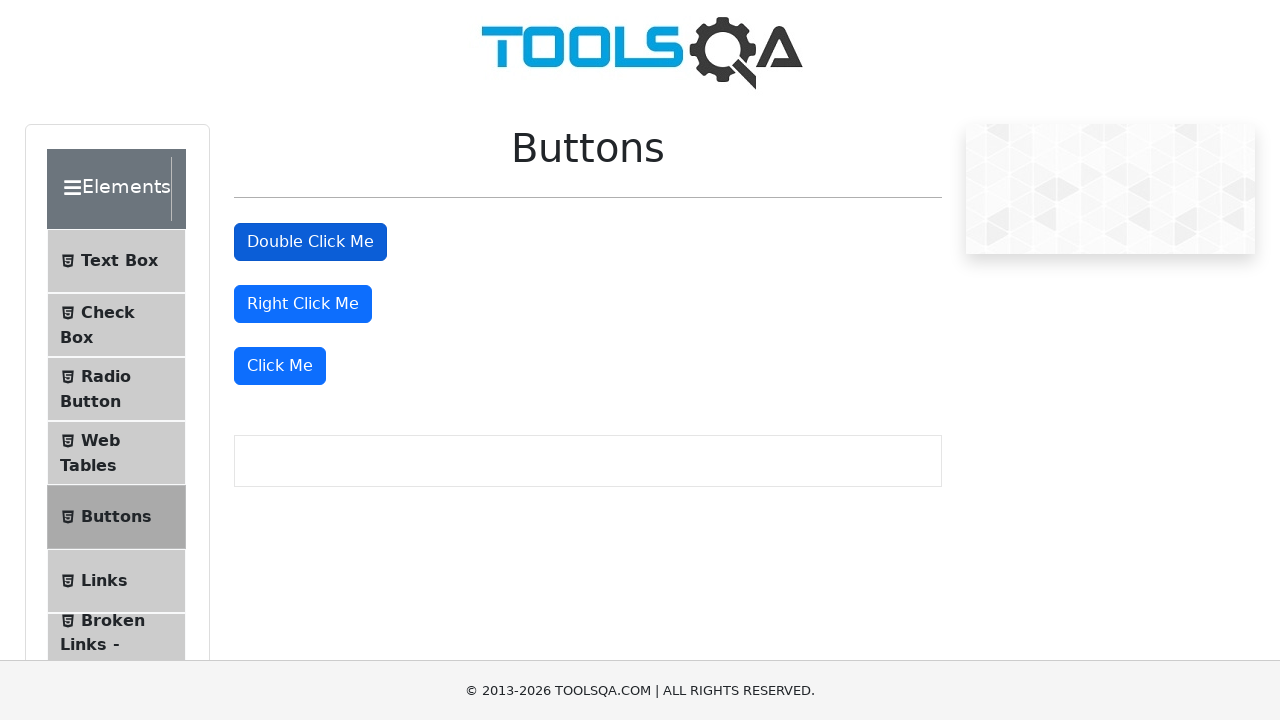